Tests clicking the Spaces tab on Hugging Face homepage and verifying navigation to the spaces page

Starting URL: https://huggingface.co/

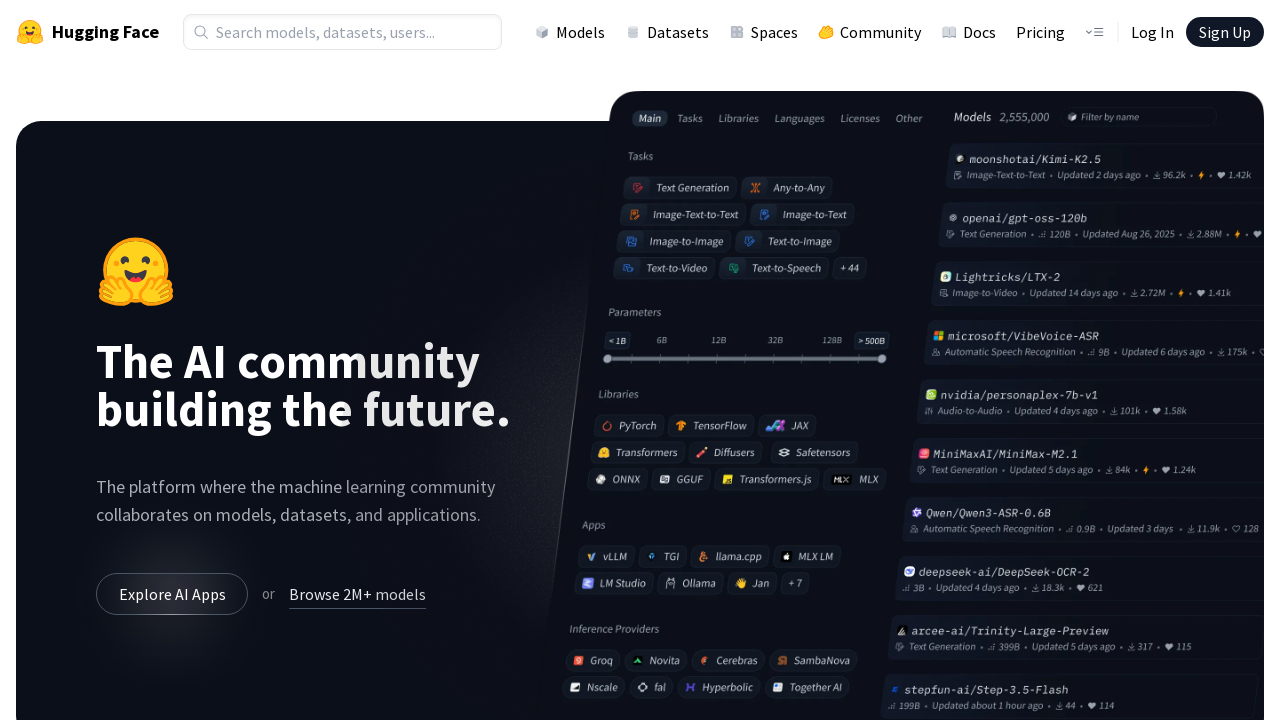

Clicked the Spaces tab in the navigation at (764, 32) on a[href='/spaces']
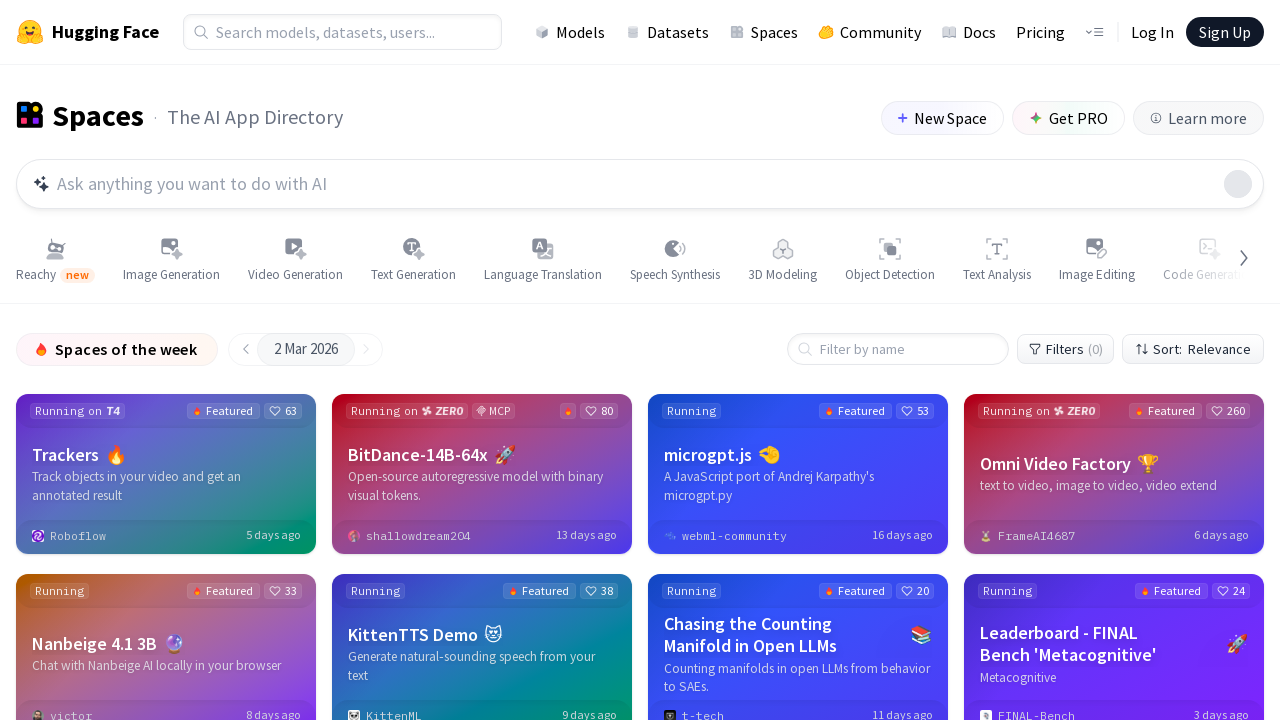

Spaces page loaded and h1 heading is visible
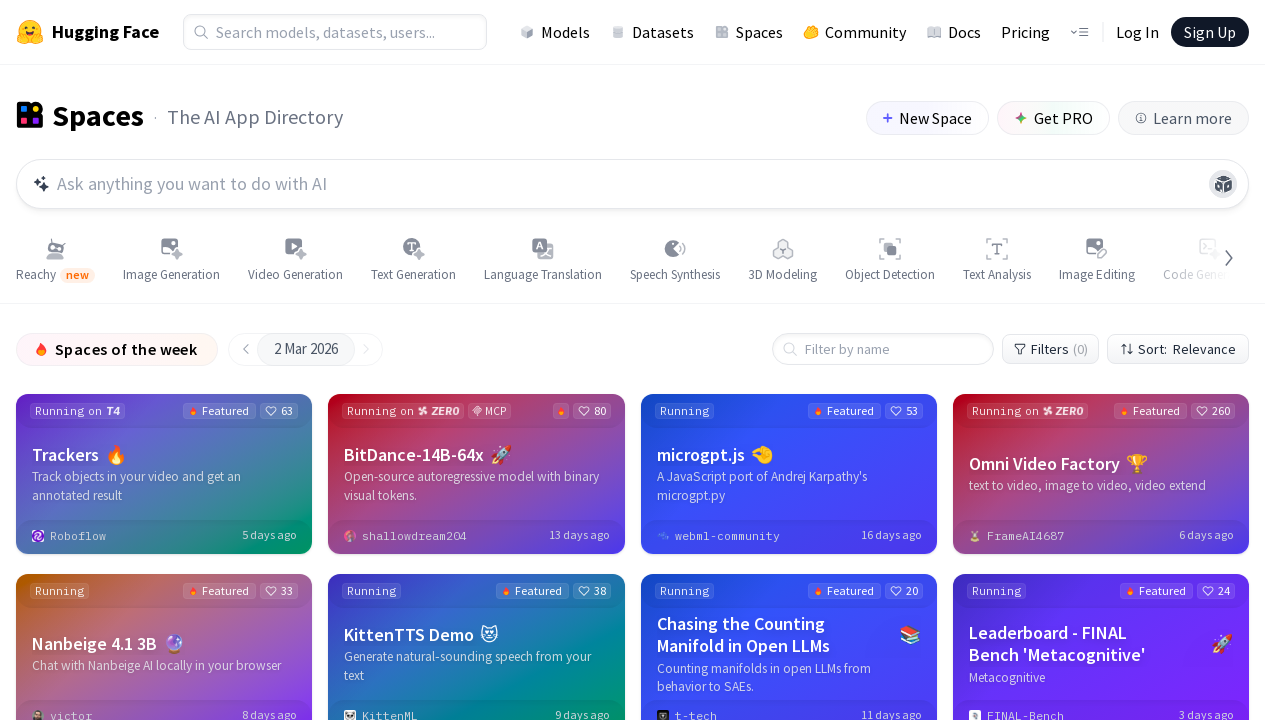

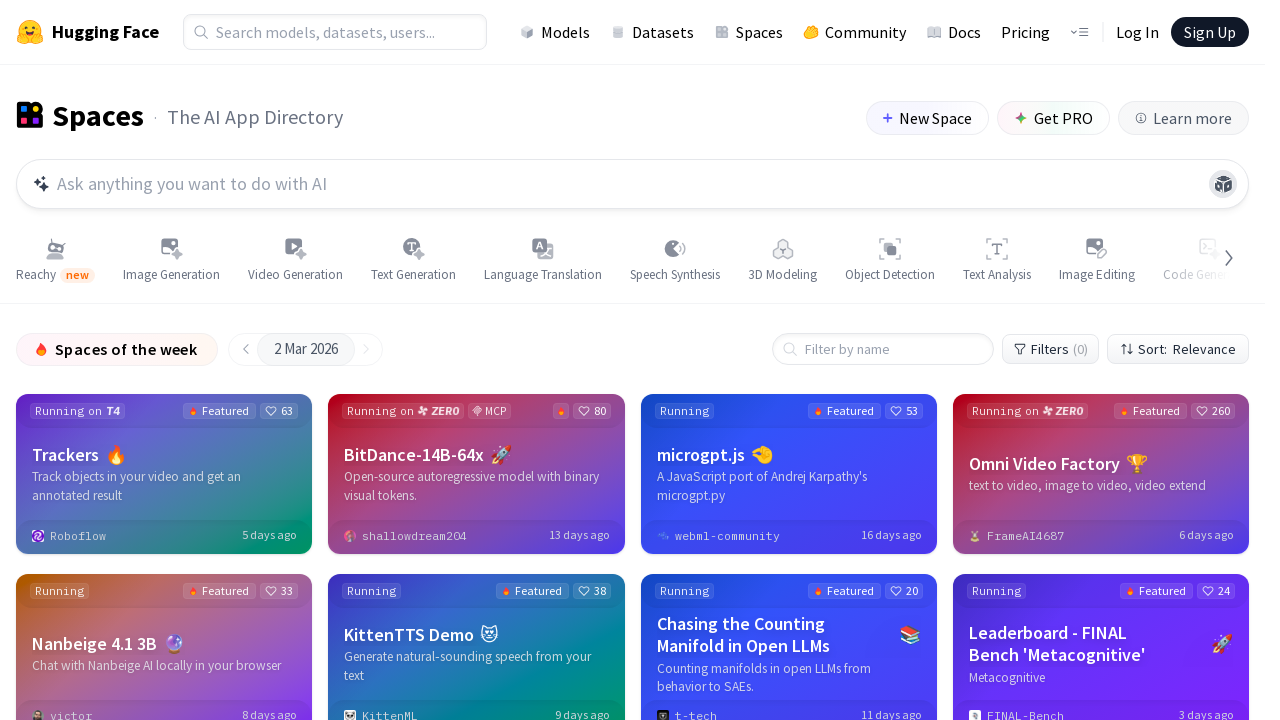